Tests dropdown selection using various methods including by text, value, and index

Starting URL: https://the-internet.herokuapp.com/dropdown

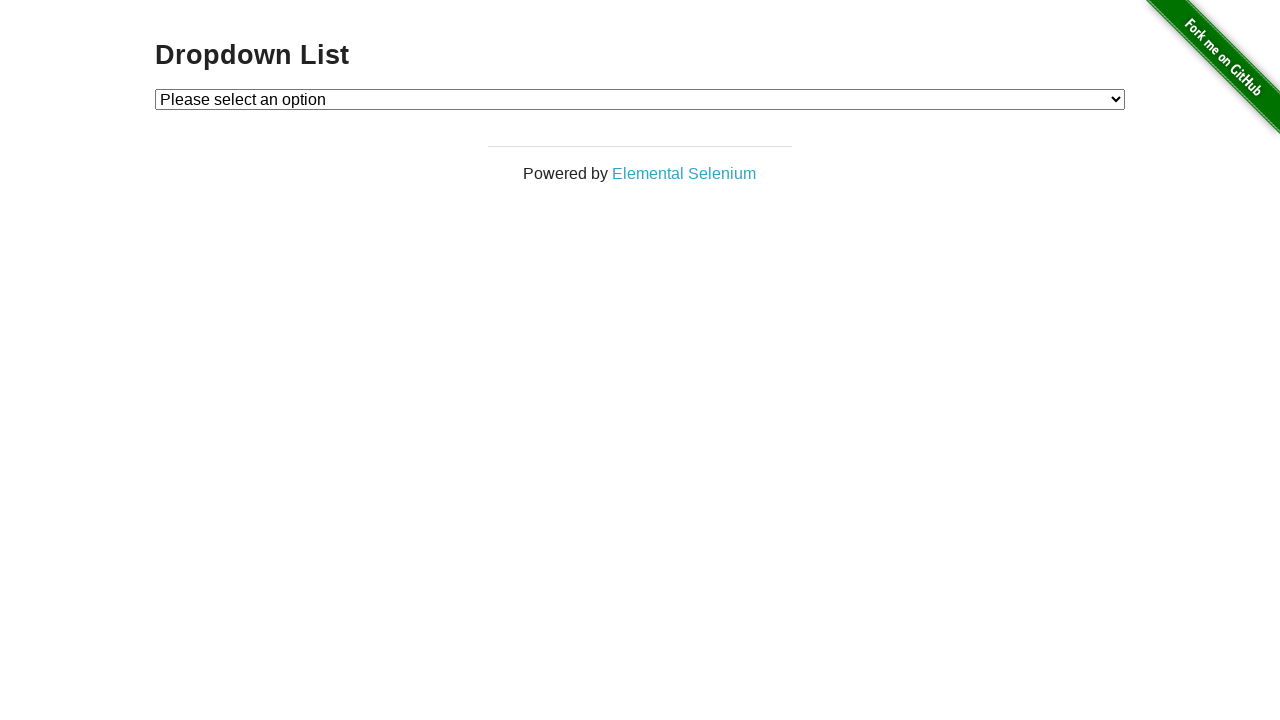

Selected 'Option 1' from dropdown by visible text on #dropdown
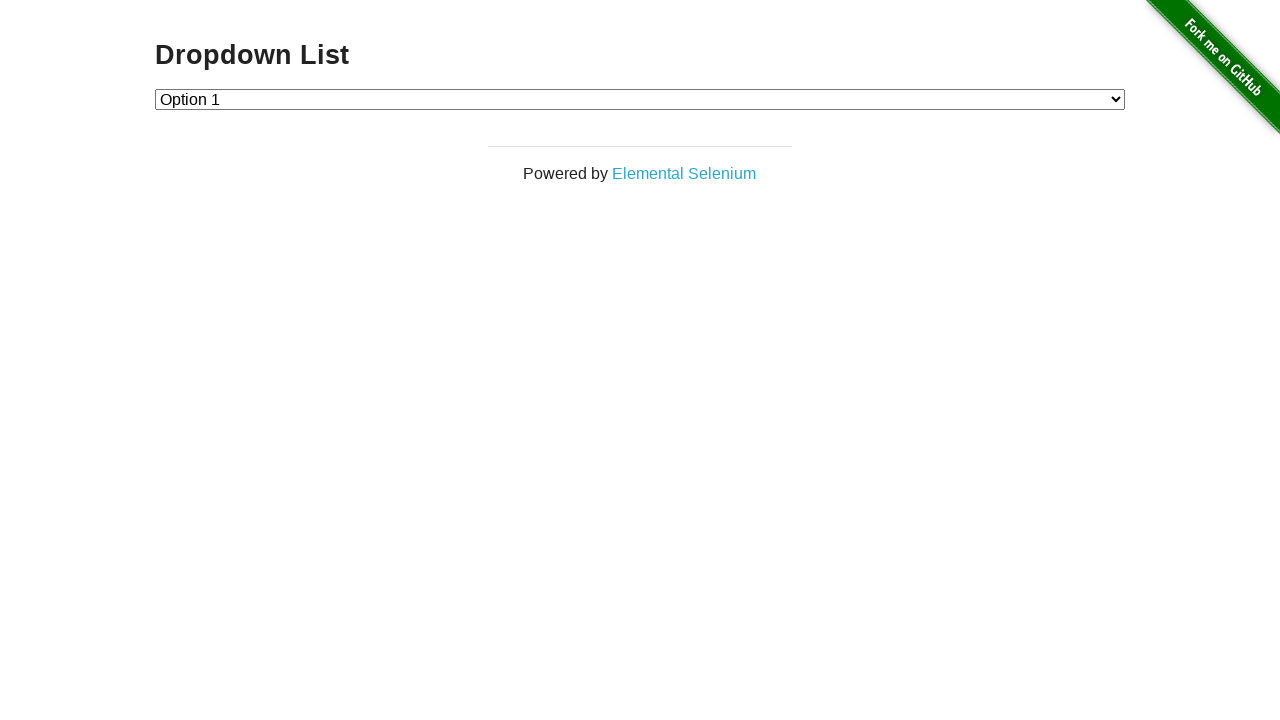

Selected dropdown option by value '2' on #dropdown
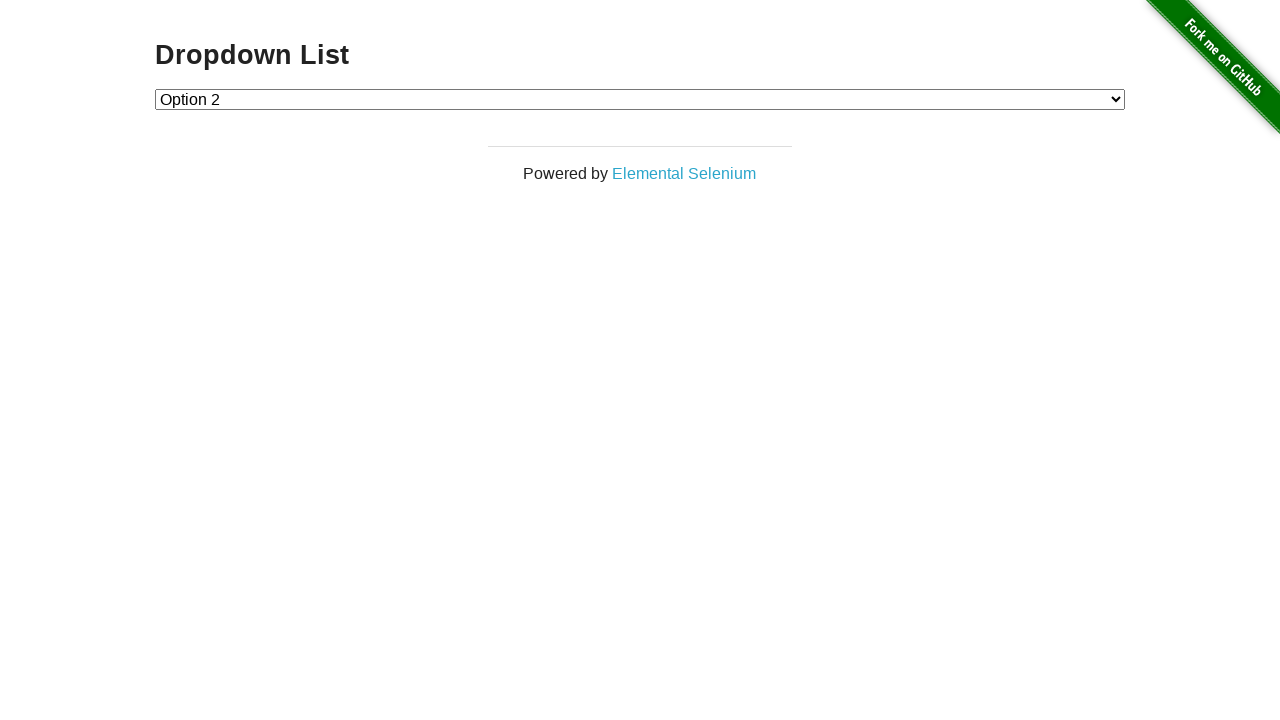

Selected 'Option 1' from dropdown again by visible text on #dropdown
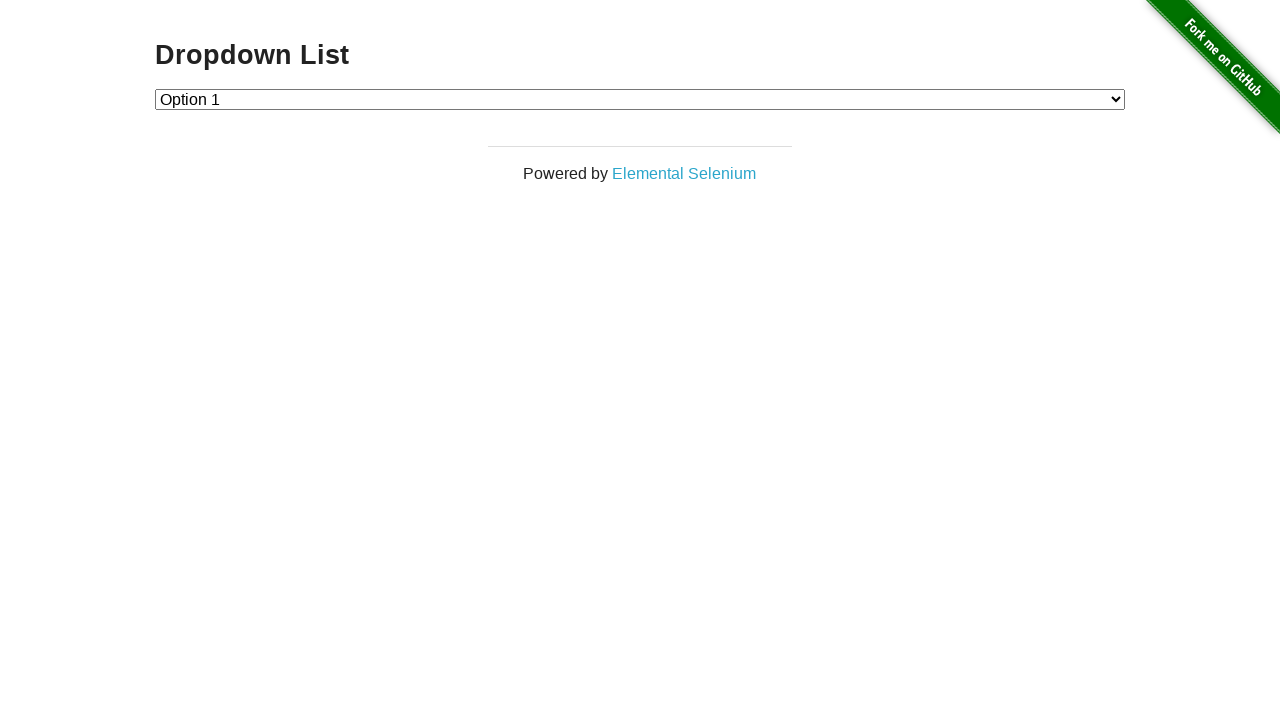

Selected 'Option 2' from dropdown by visible text on #dropdown
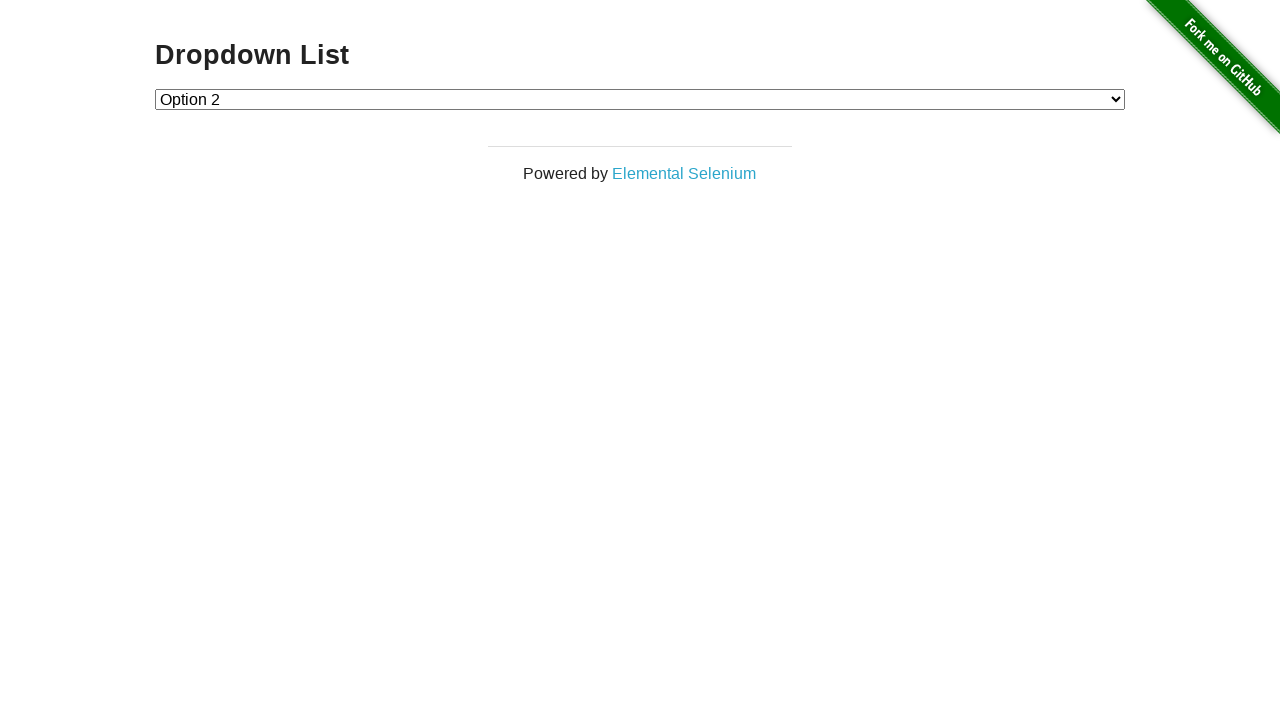

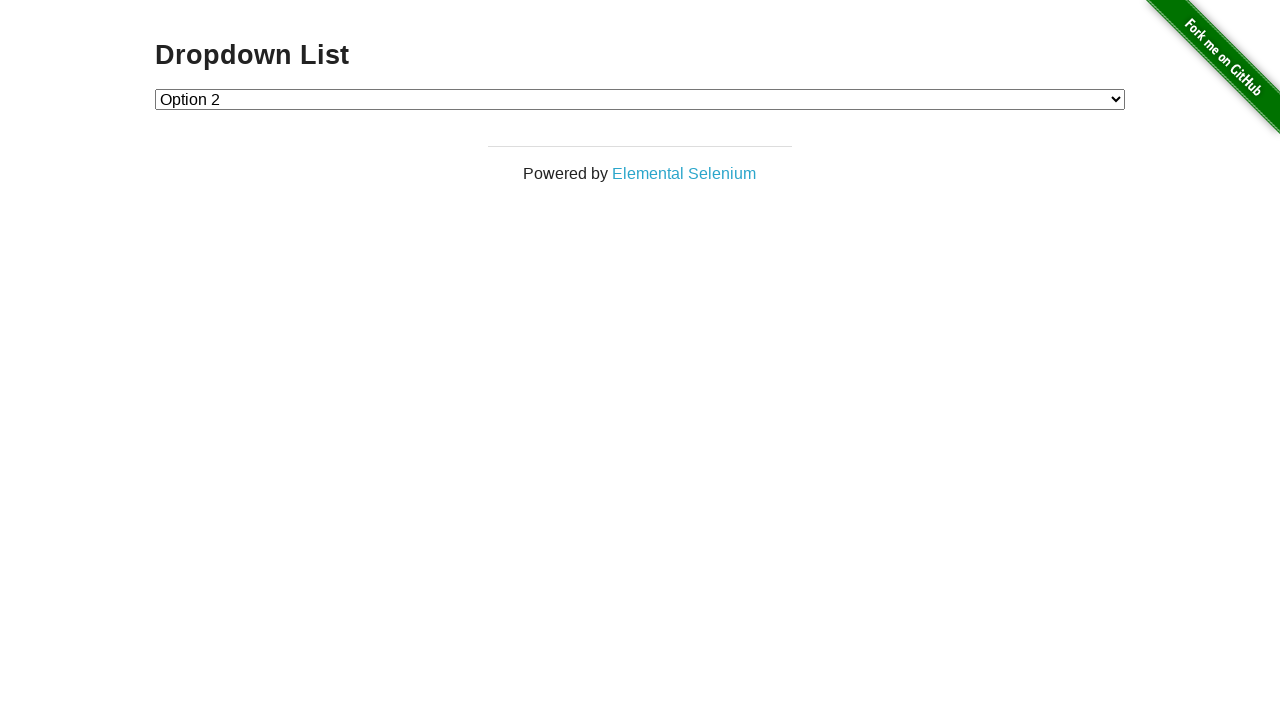